Tests a web form by filling in a text box with "Selenium" and clicking the submit button, then verifying the success message is displayed

Starting URL: https://www.selenium.dev/selenium/web/web-form.html

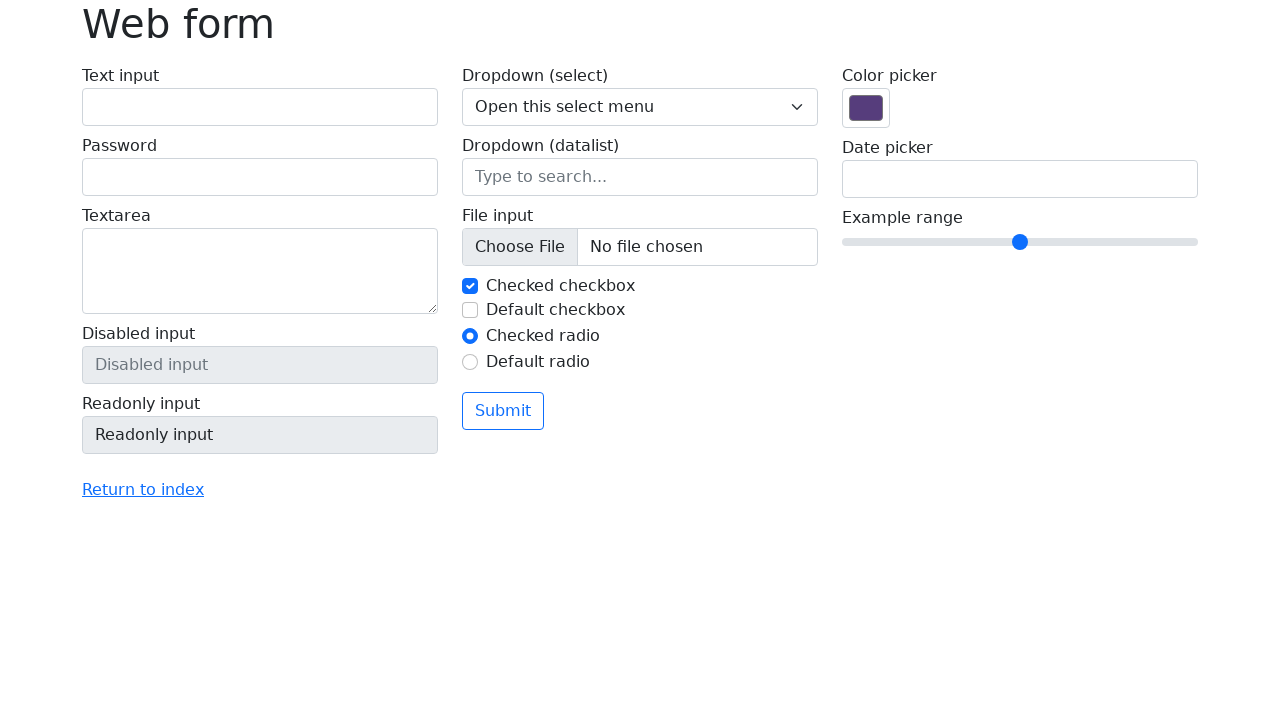

Verified page title is 'Web form'
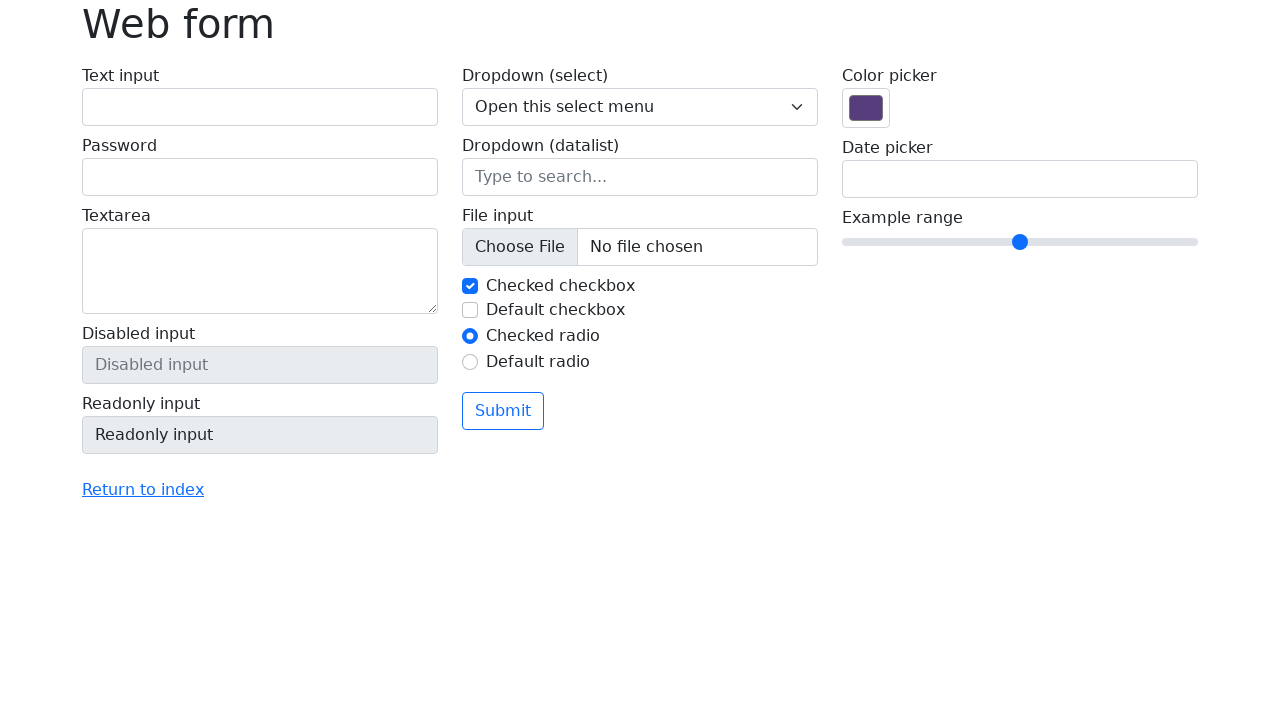

Filled text field with 'Selenium' on input[name='my-text']
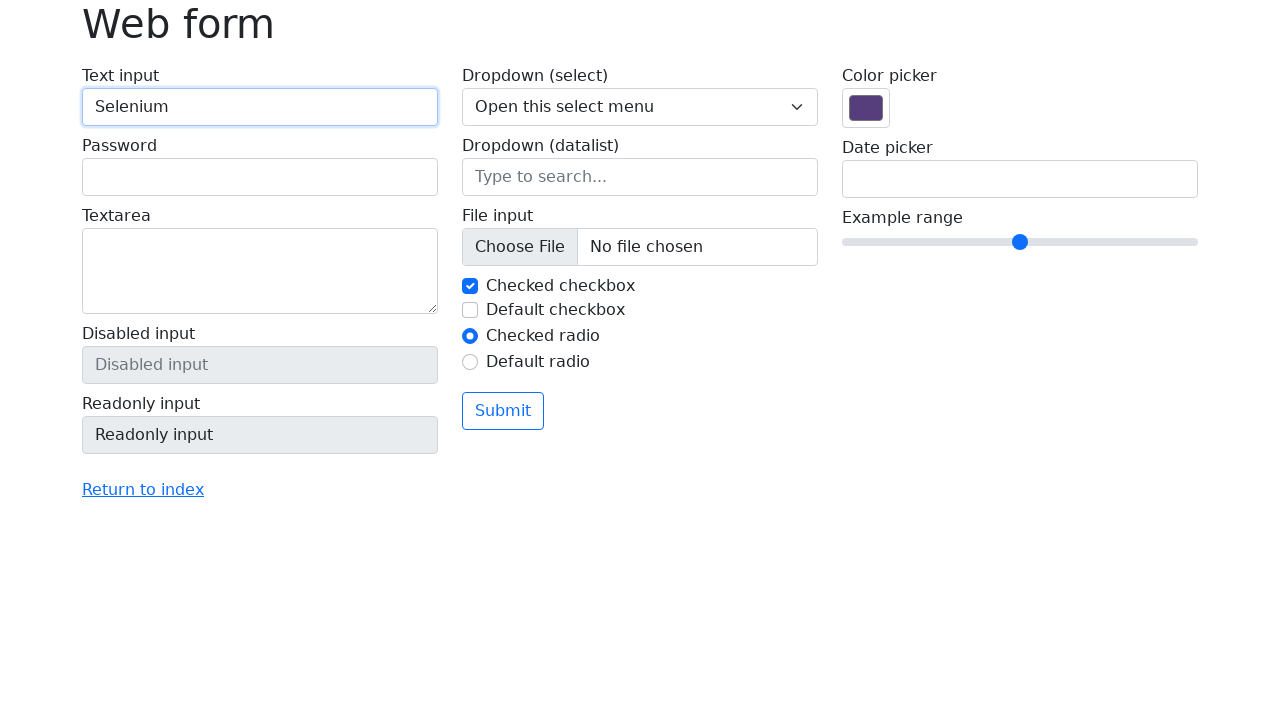

Clicked submit button at (503, 411) on button
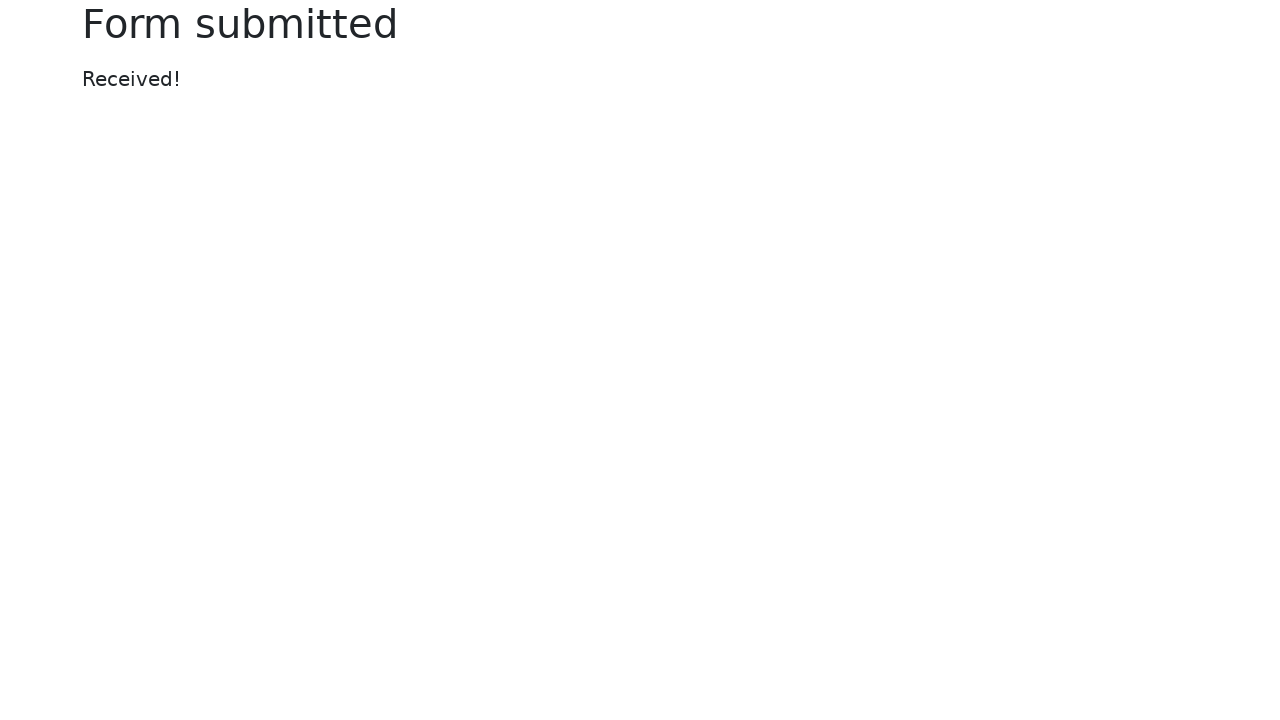

Success message element loaded and visible
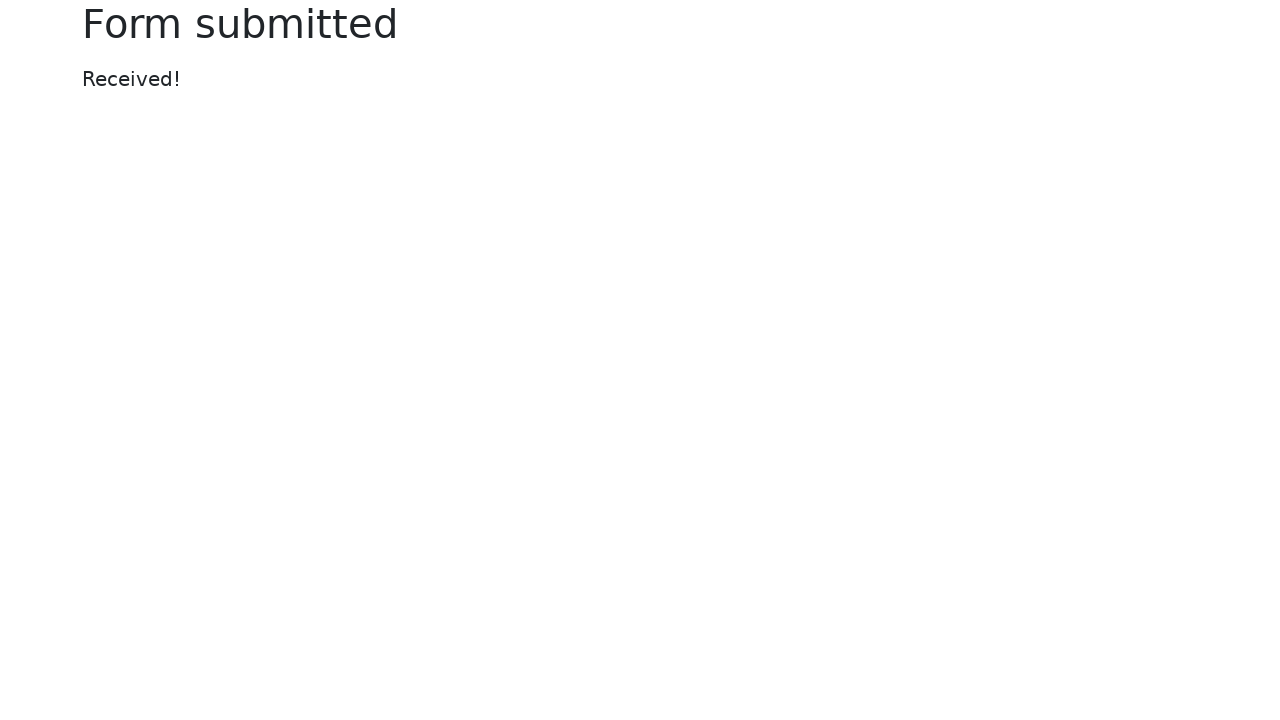

Verified success message displays 'Received!'
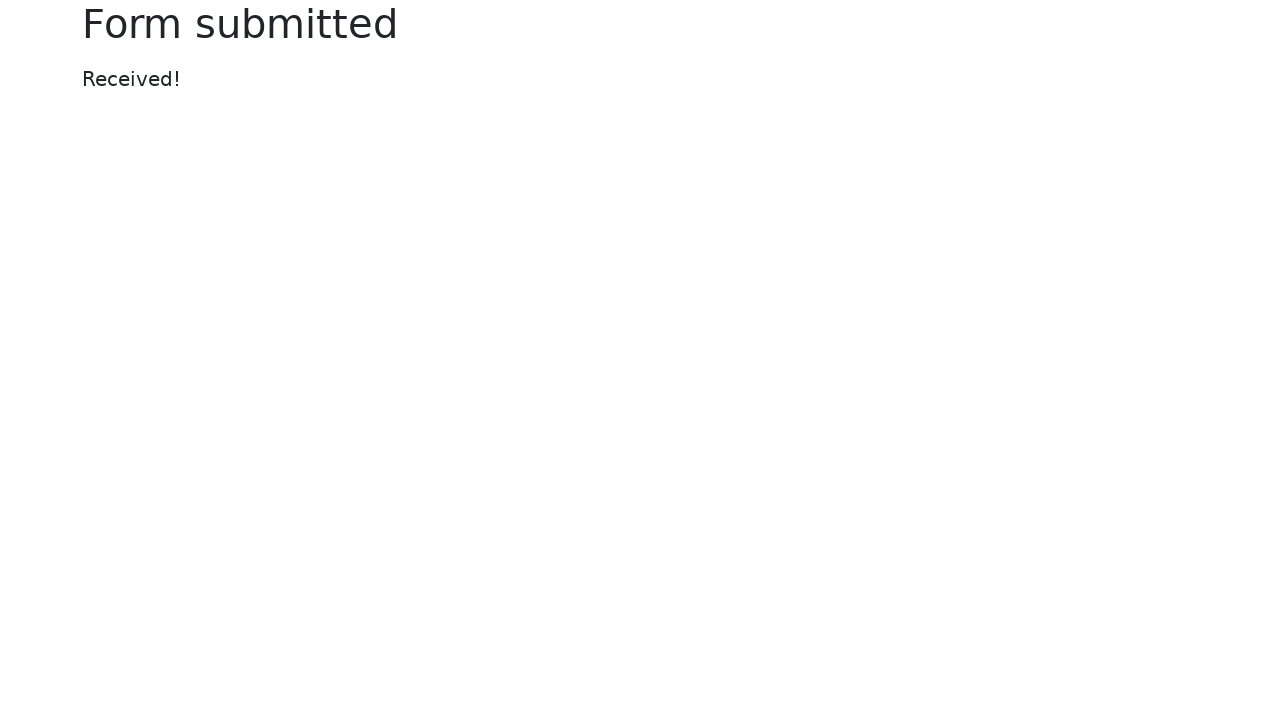

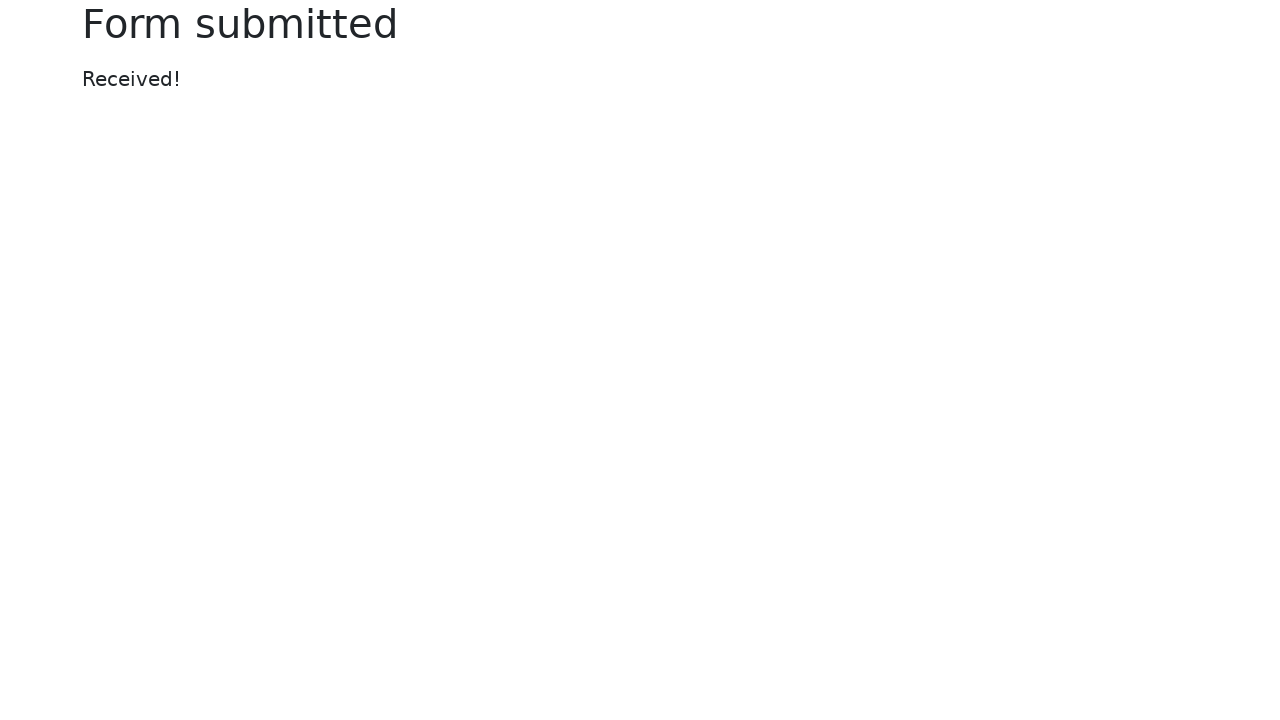